Tests JavaScript alert popup handling by clicking a button that triggers an alert and then accepting the alert dialog.

Starting URL: http://only-testing-blog.blogspot.in/2013/11/new-test.html

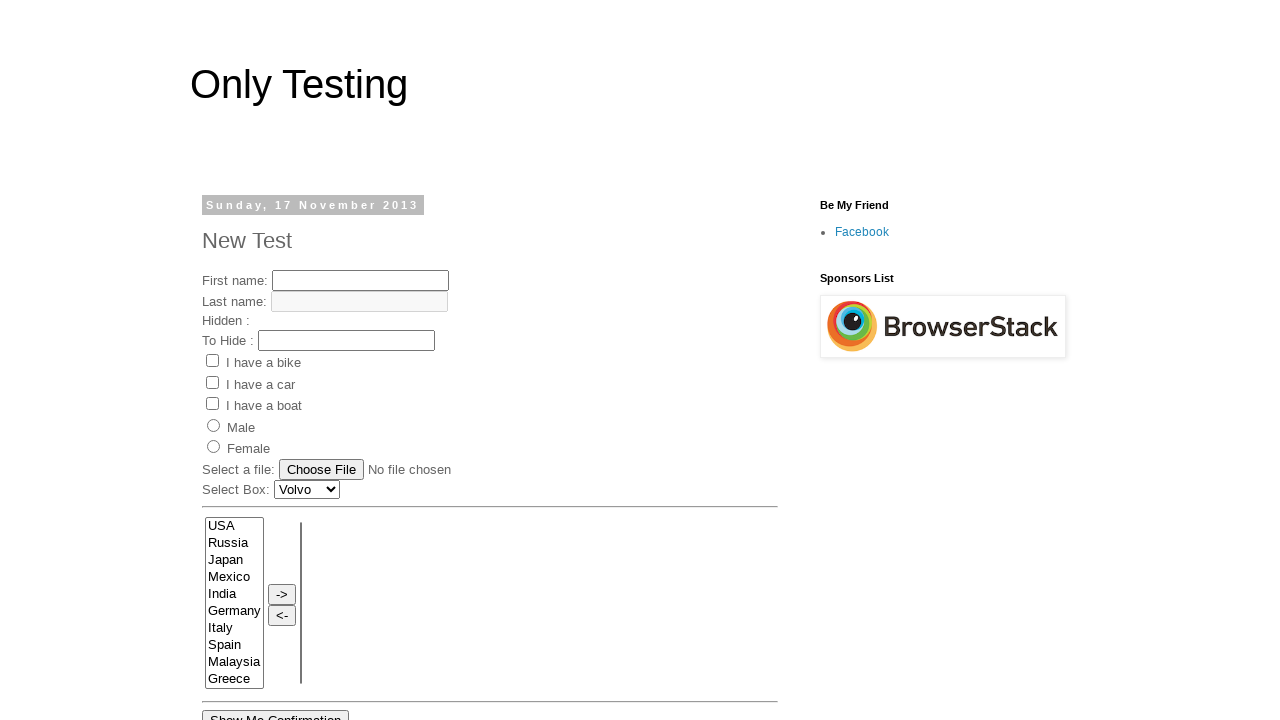

Set up dialog handler to accept alerts
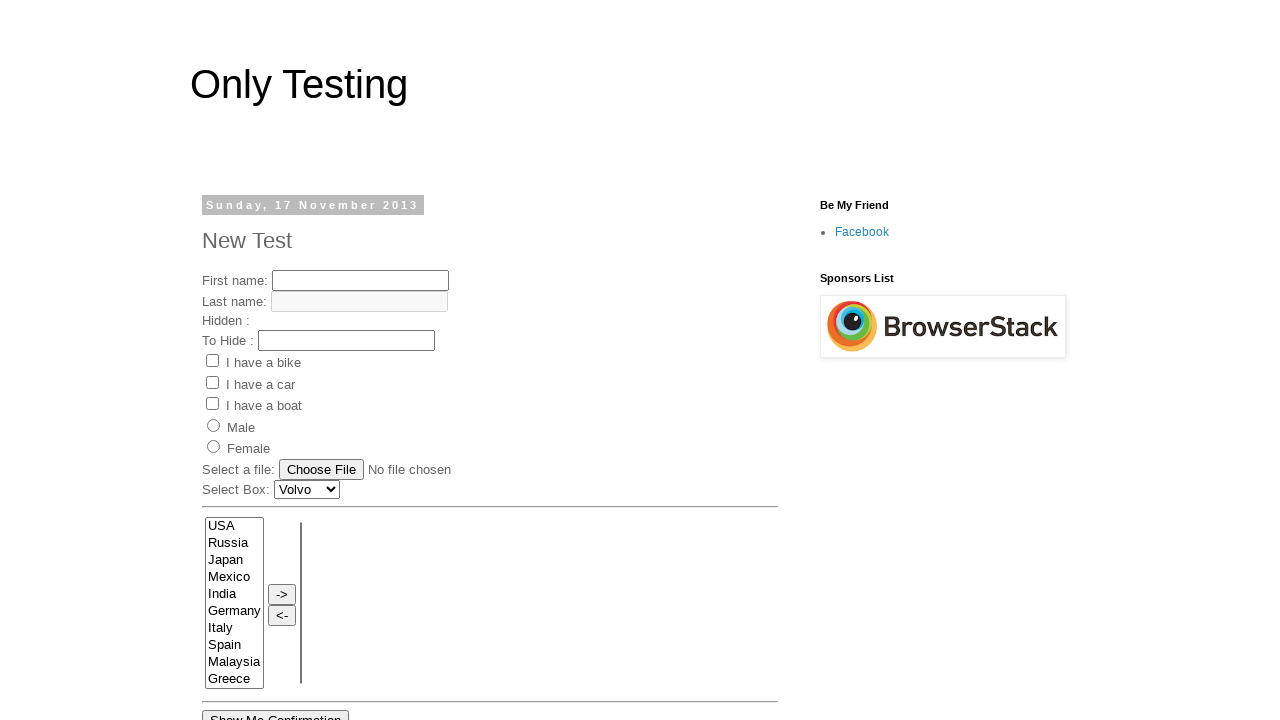

Clicked button to trigger alert popup at (252, 360) on xpath=//*[@id='post-body-2641311481947341581']/div[1]/input
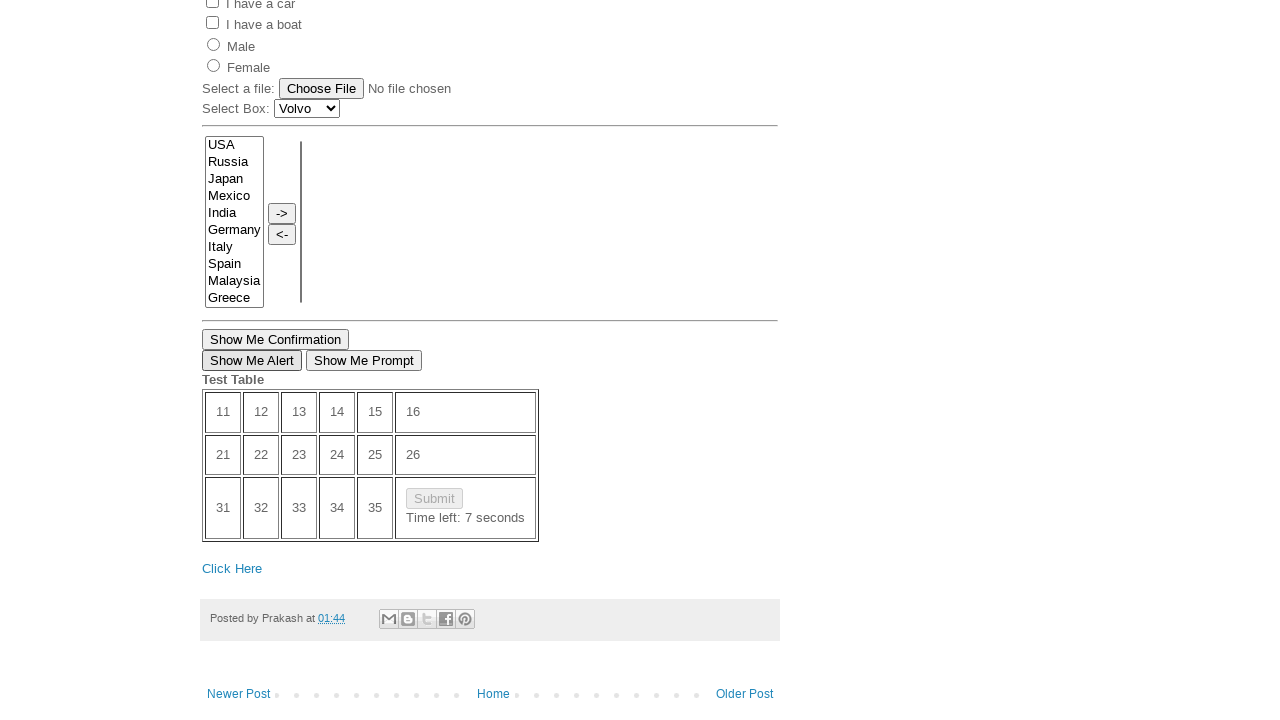

Waited for alert dialog to be processed
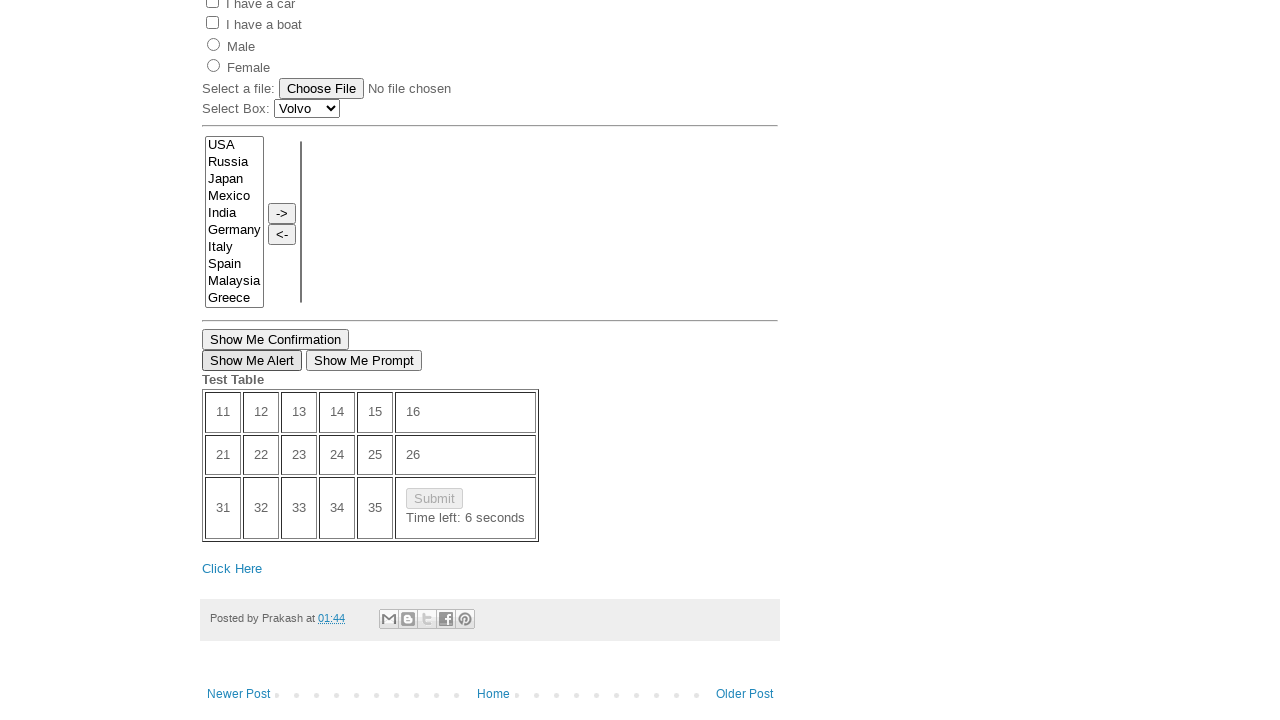

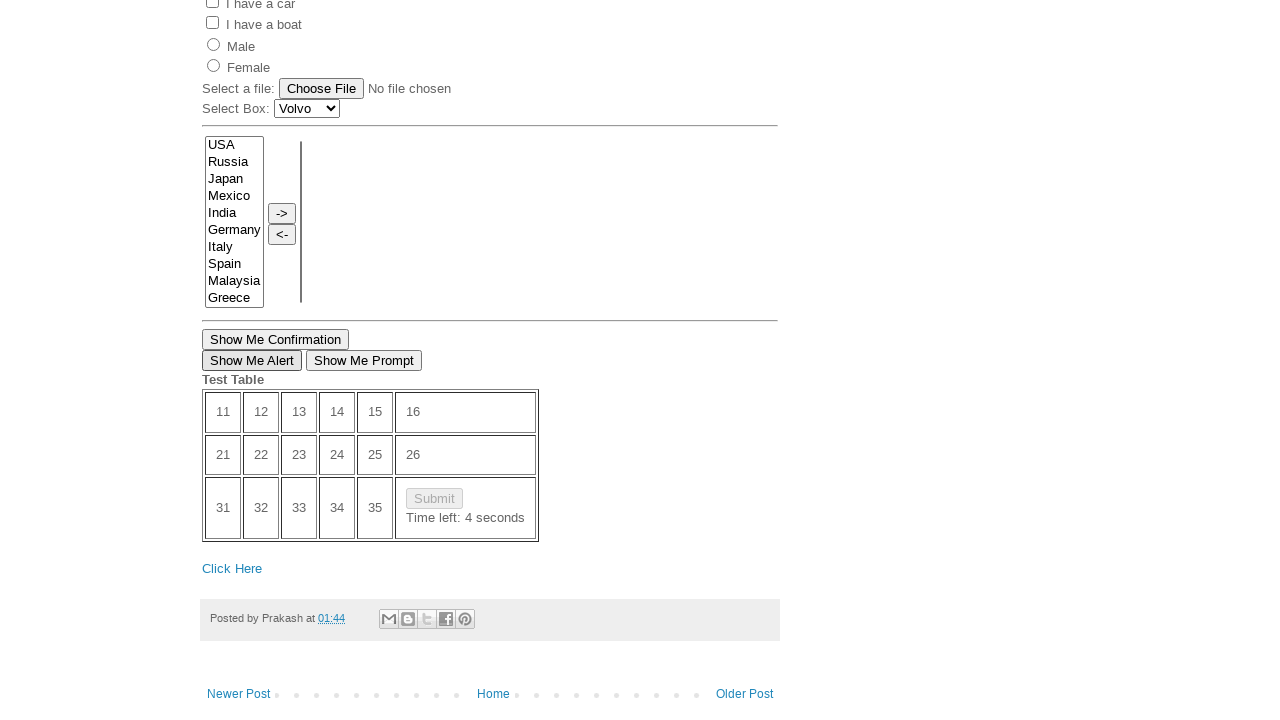